Tests form interactions including selecting an option from a dropdown, multi-selecting countries from a list using Ctrl+click, and moving selected items between two list boxes

Starting URL: http://only-testing-blog.blogspot.com/2014/01/textbox.html

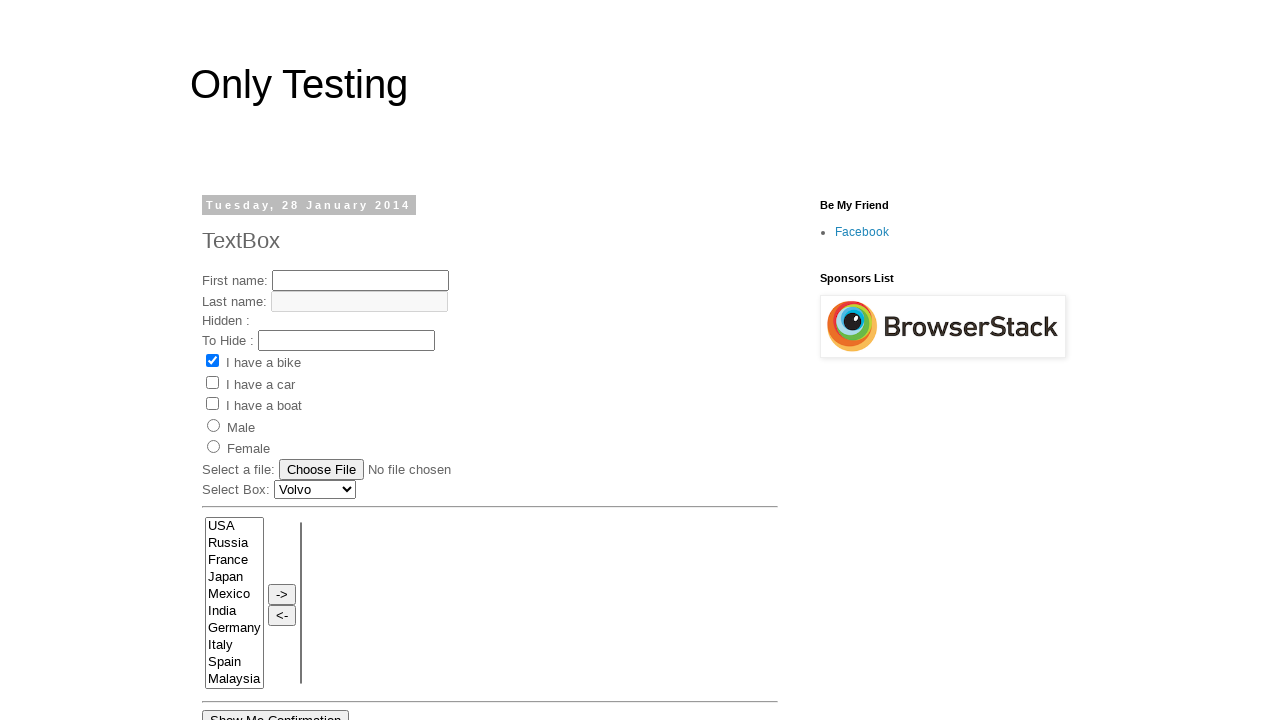

Selected 'Renault' from car dropdown on #Carlist
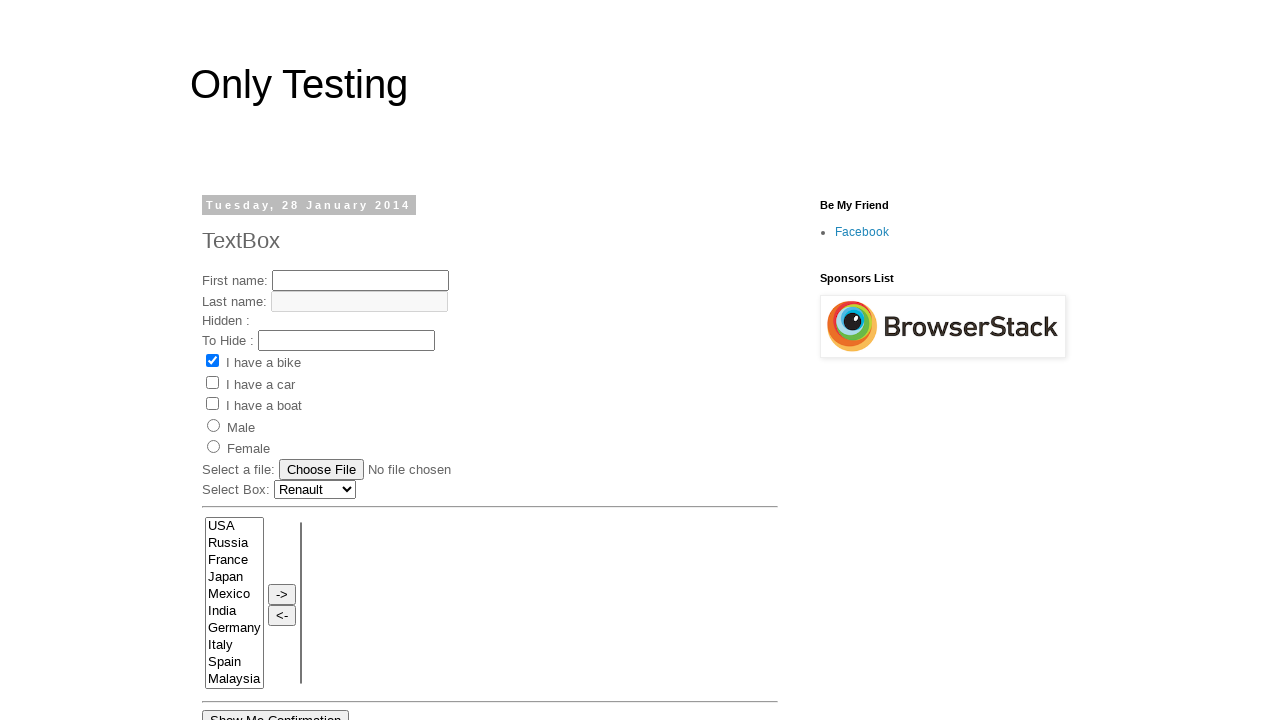

Located the first listbox (FromLB)
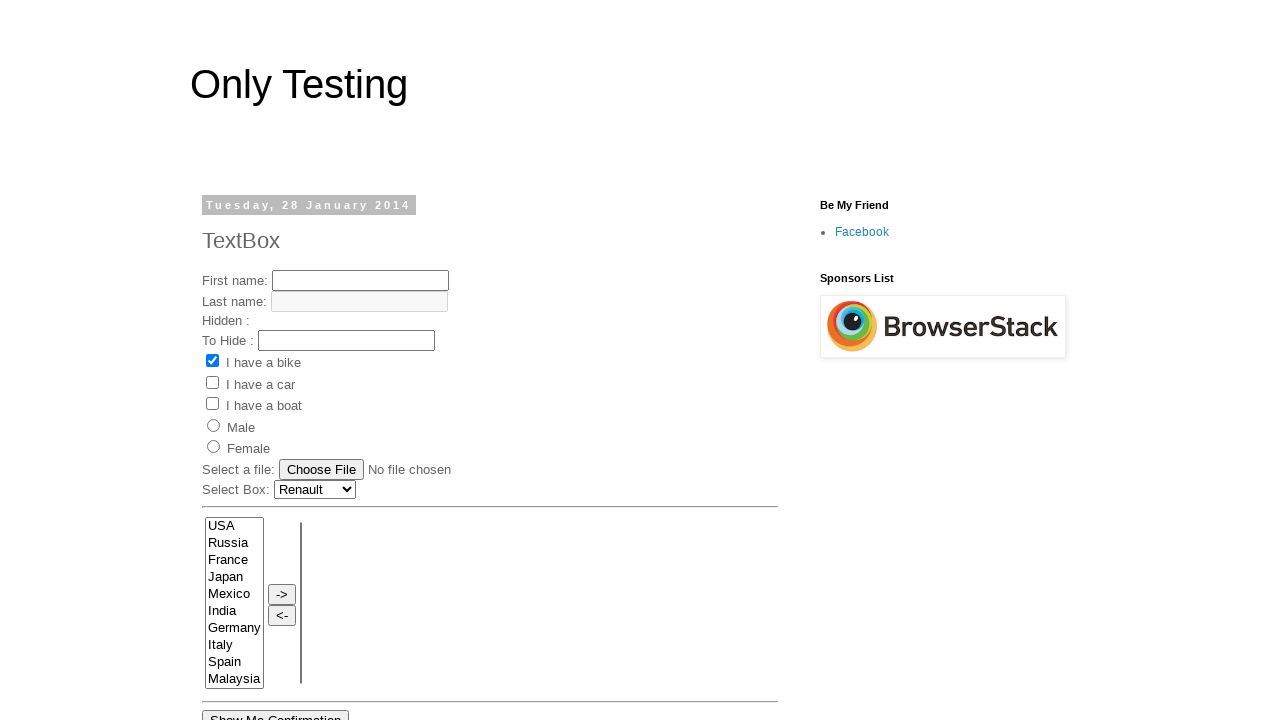

Multi-selected countries (Russia, Germany, Italy, Spain) from first listbox on select[name='FromLB']
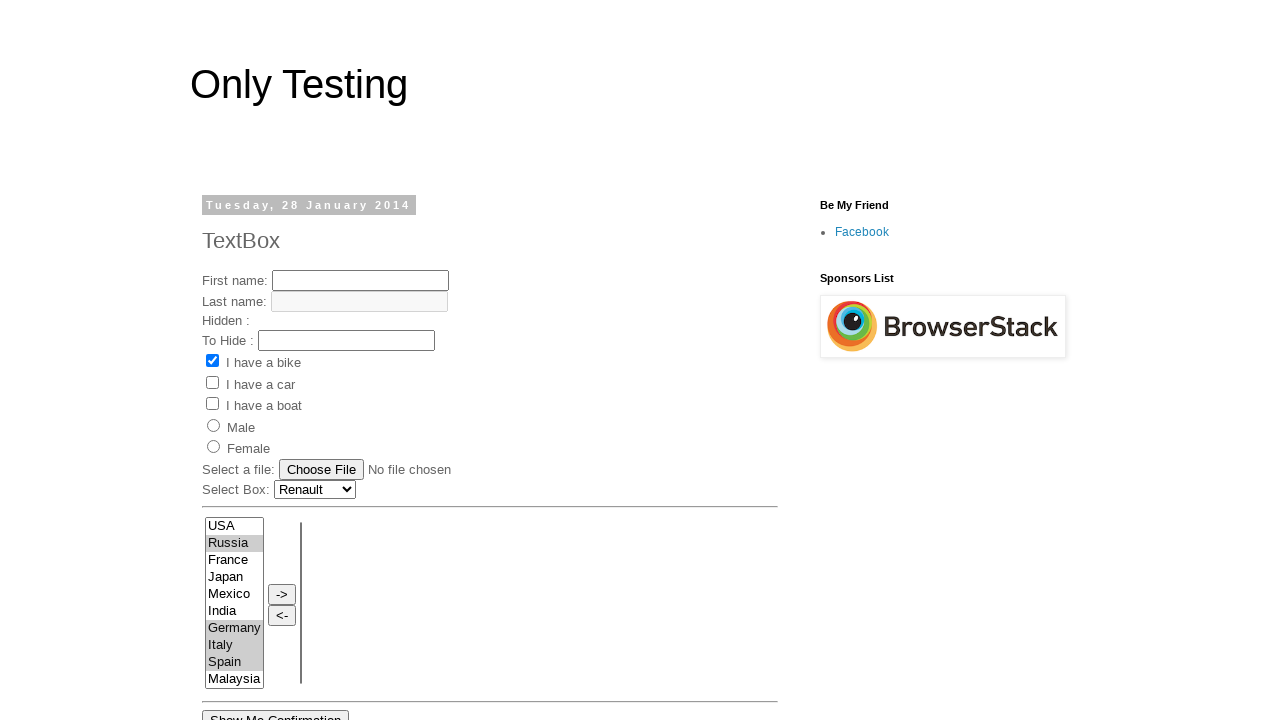

Clicked move button to transfer selected countries to second listbox at (282, 594) on input[onclick='move(this.form.FromLB,this.form.ToLB)']
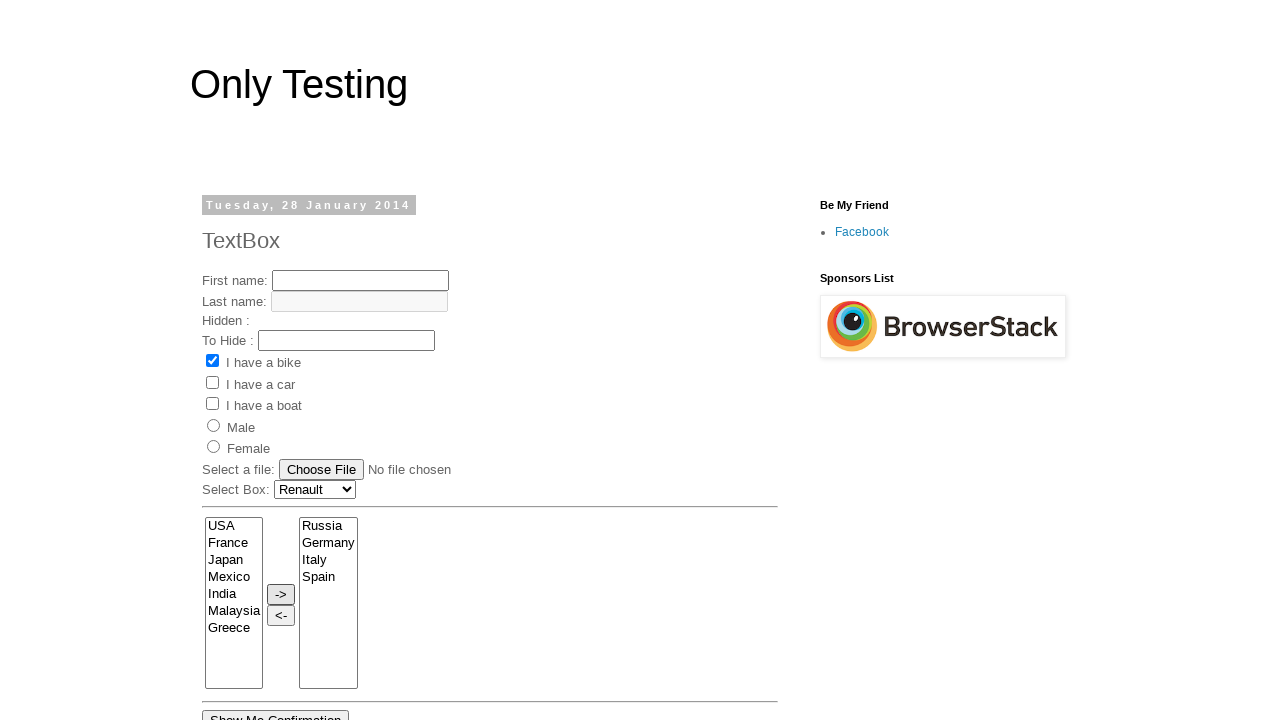

Waited 500ms for transfer to complete
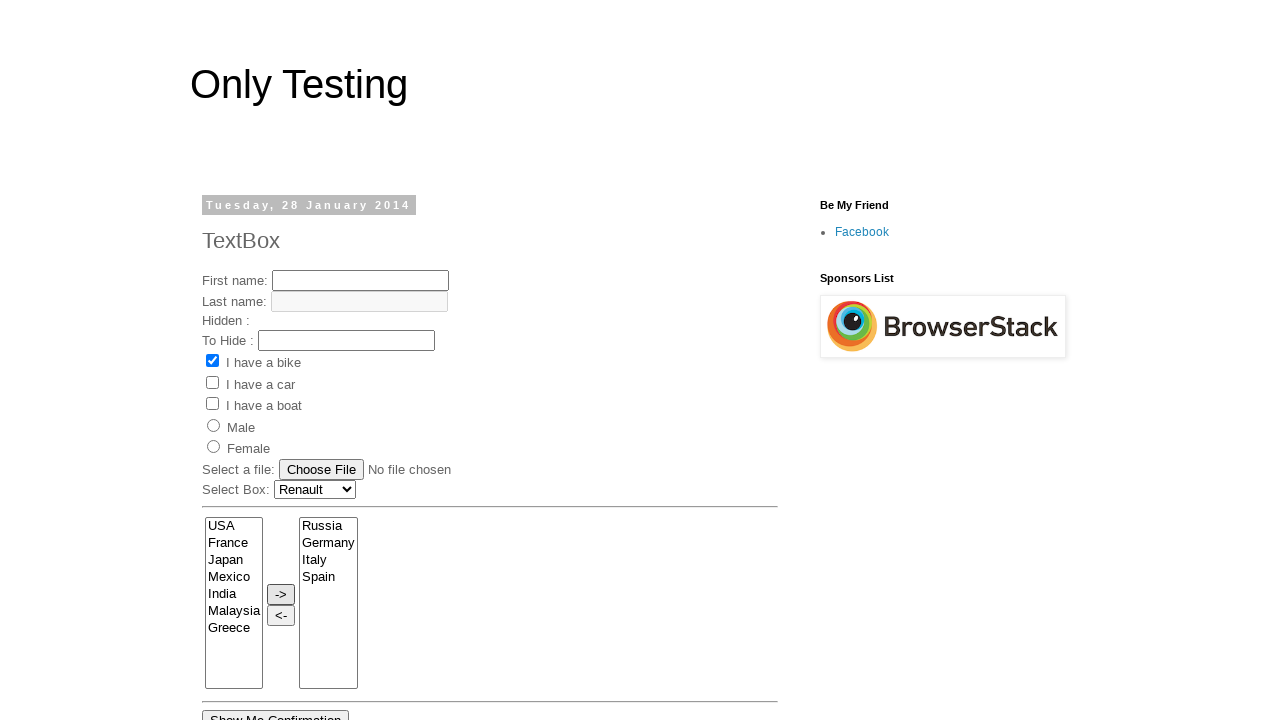

Verified car list dropdown is visible
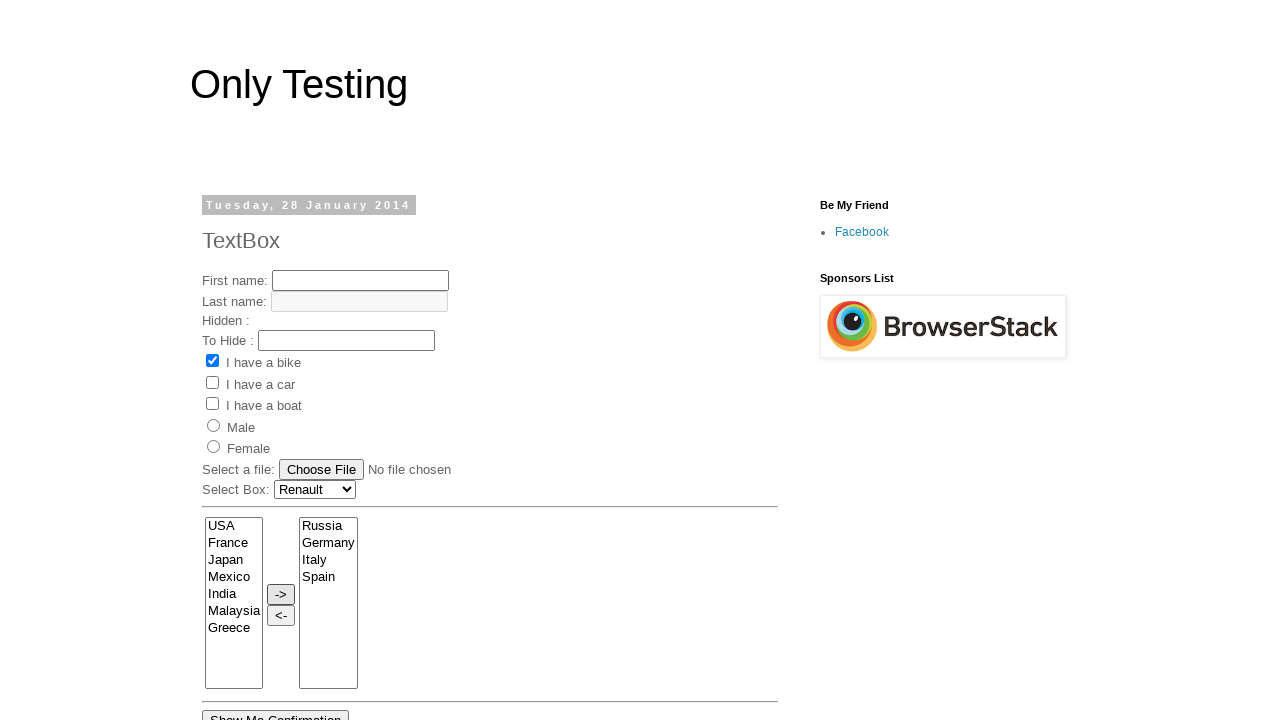

Verified second listbox (ToLB) is visible with transferred items
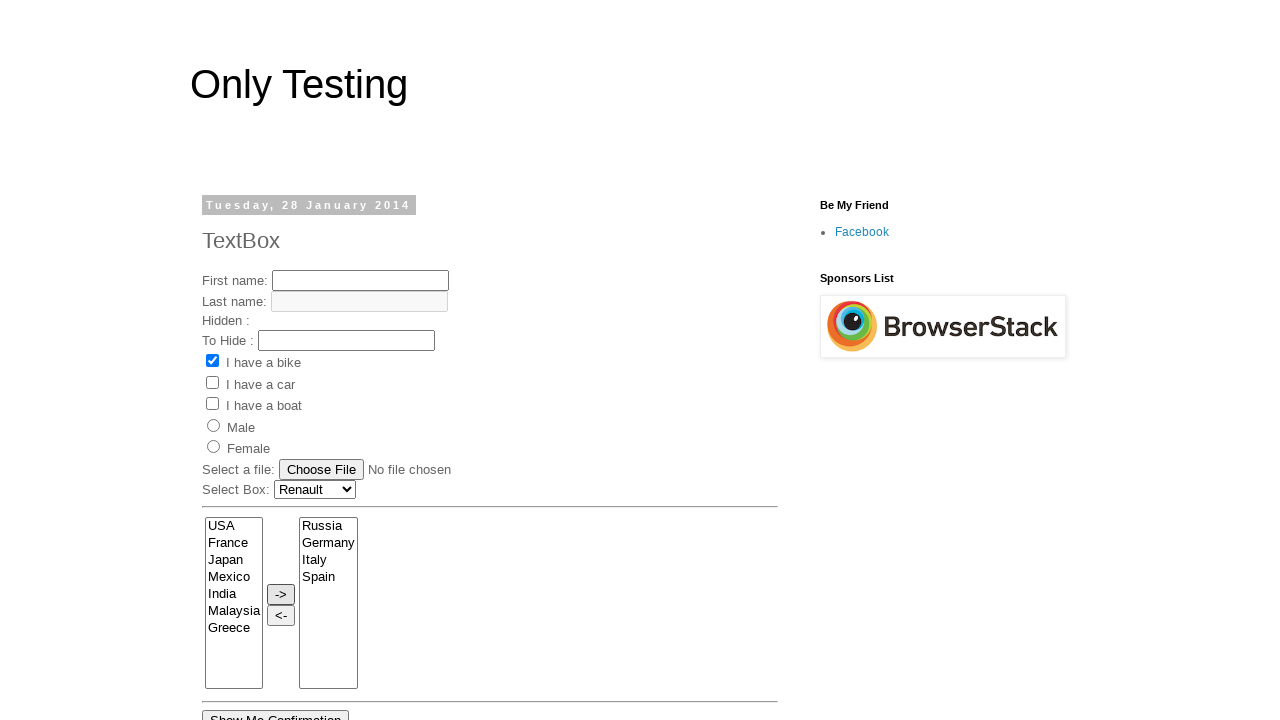

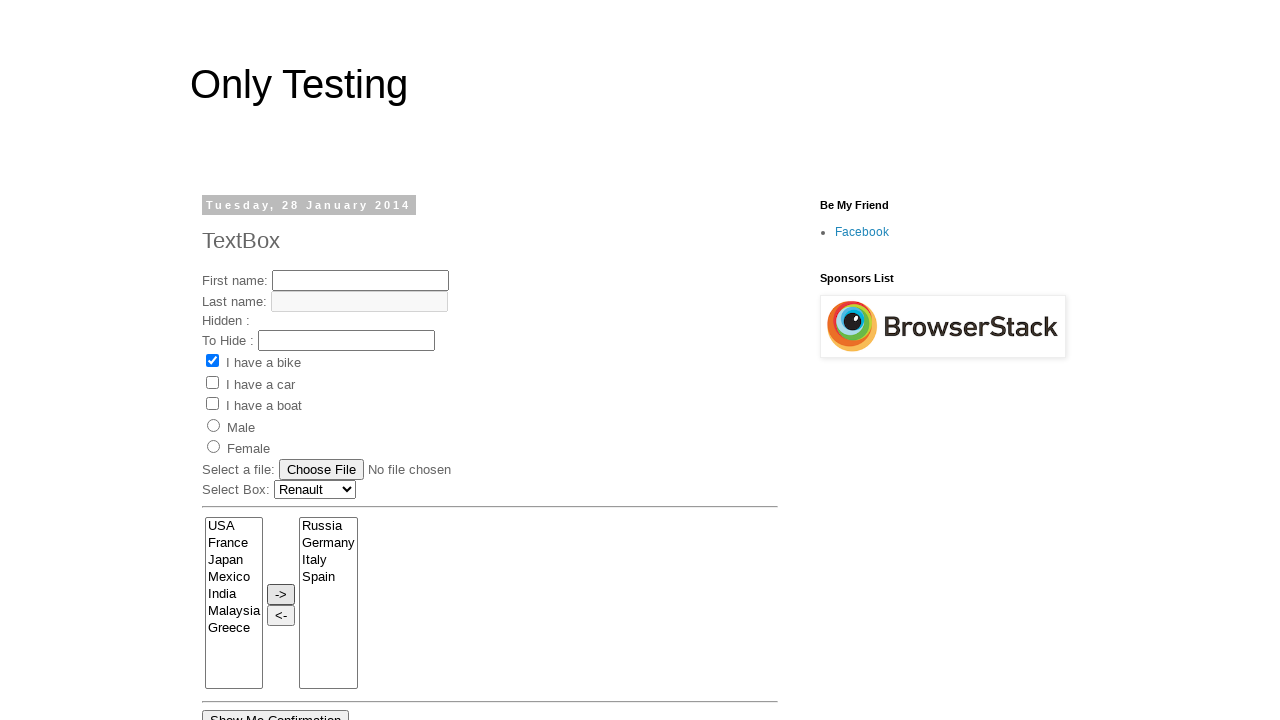